Tests sorting products by popularity using the dropdown menu

Starting URL: http://practice.automationtesting.in/

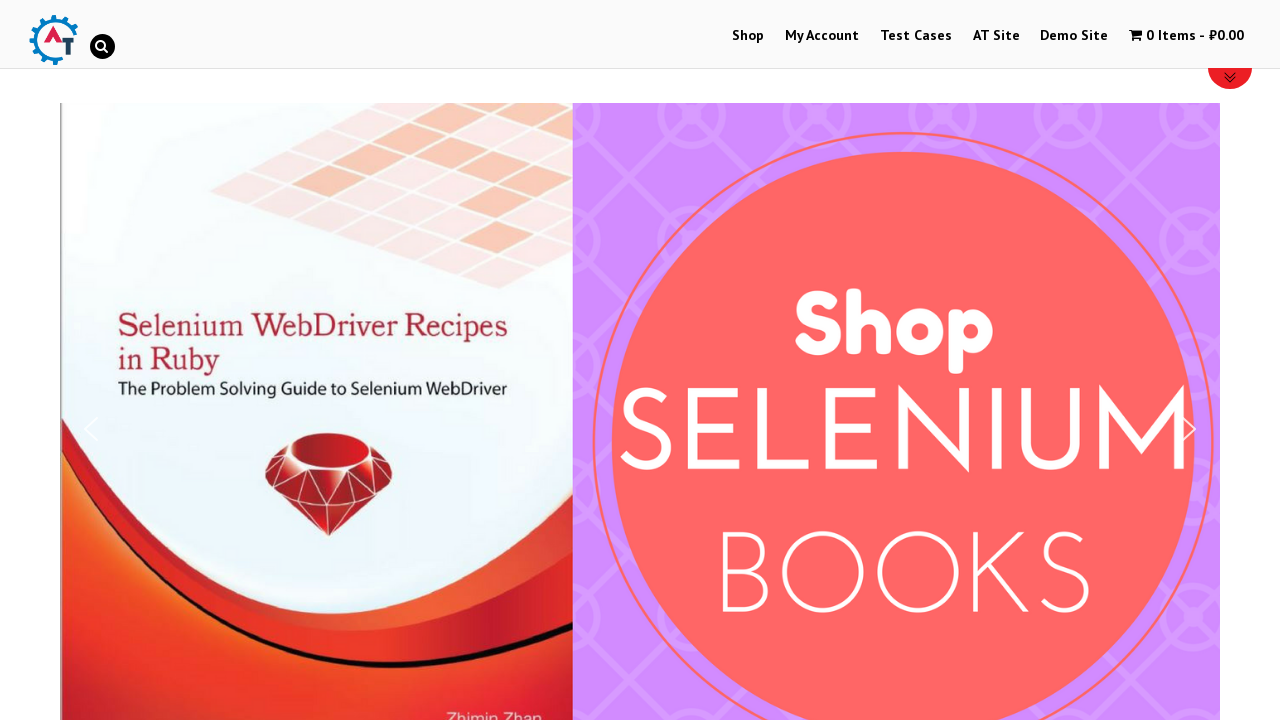

Clicked on Shop Menu at (748, 36) on xpath=//li[@id='menu-item-40']/a
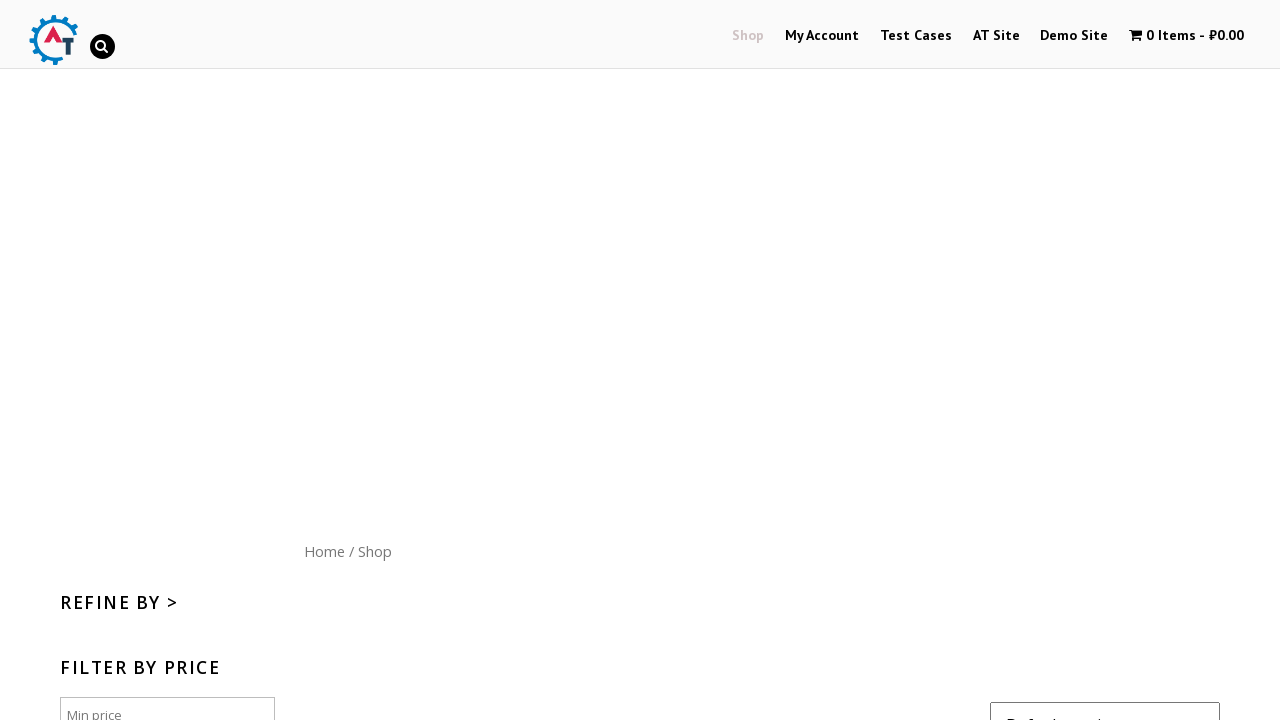

Selected 'popularity' from sort dropdown menu on //*[@id='content']/form/select
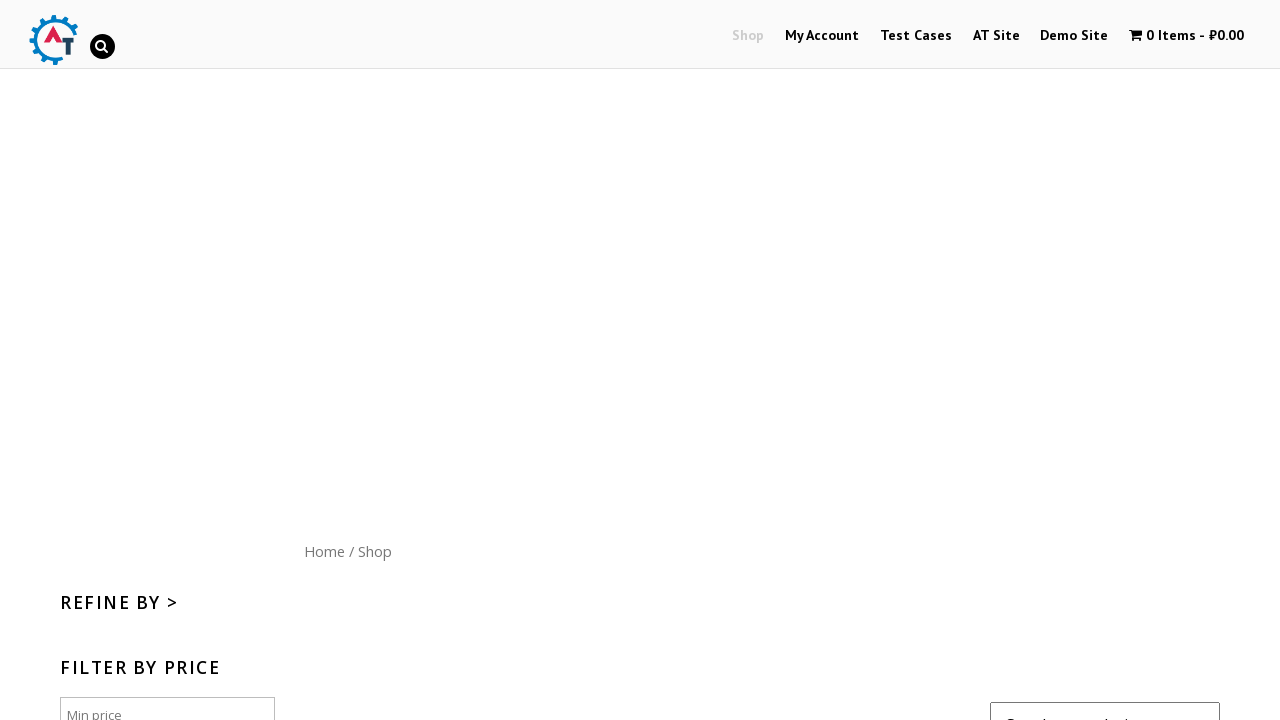

Waited for sorted products to load
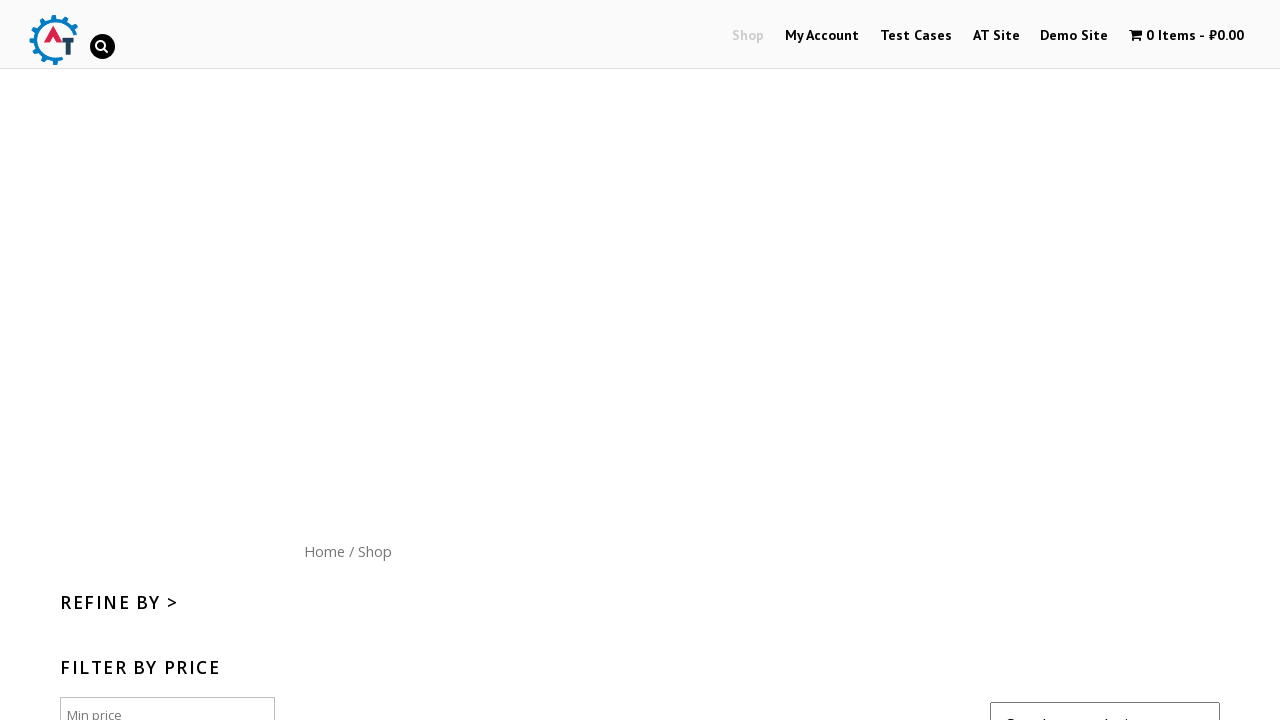

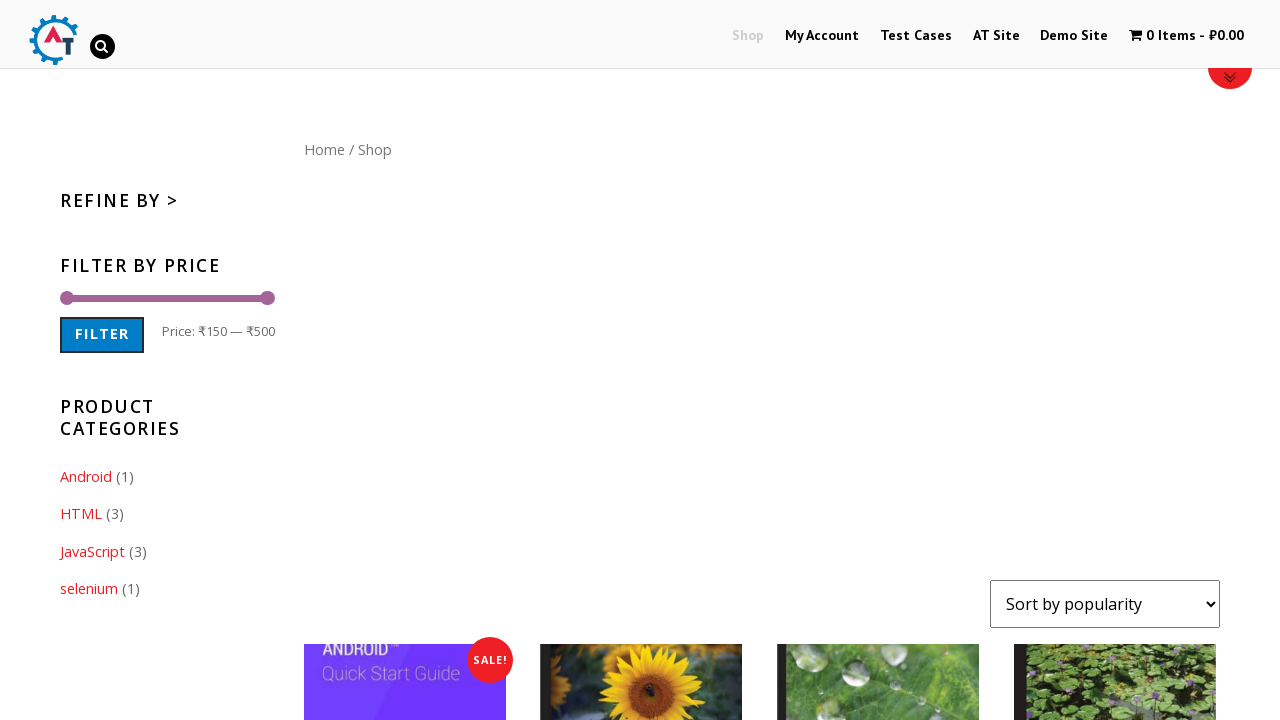